Tests a text box form by filling in user name, email, current address, and permanent address fields, then submitting the form.

Starting URL: https://demoqa.com/text-box

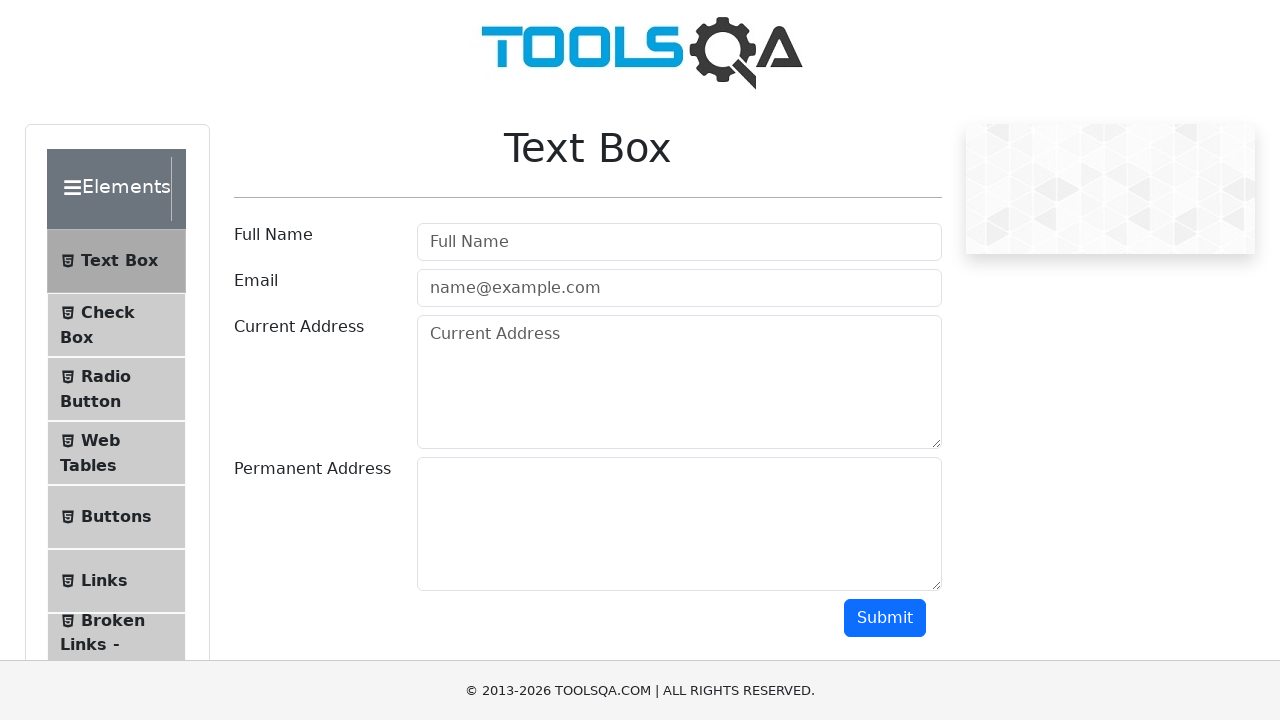

Filled username field with 'Hakkı Bulut' on #userName
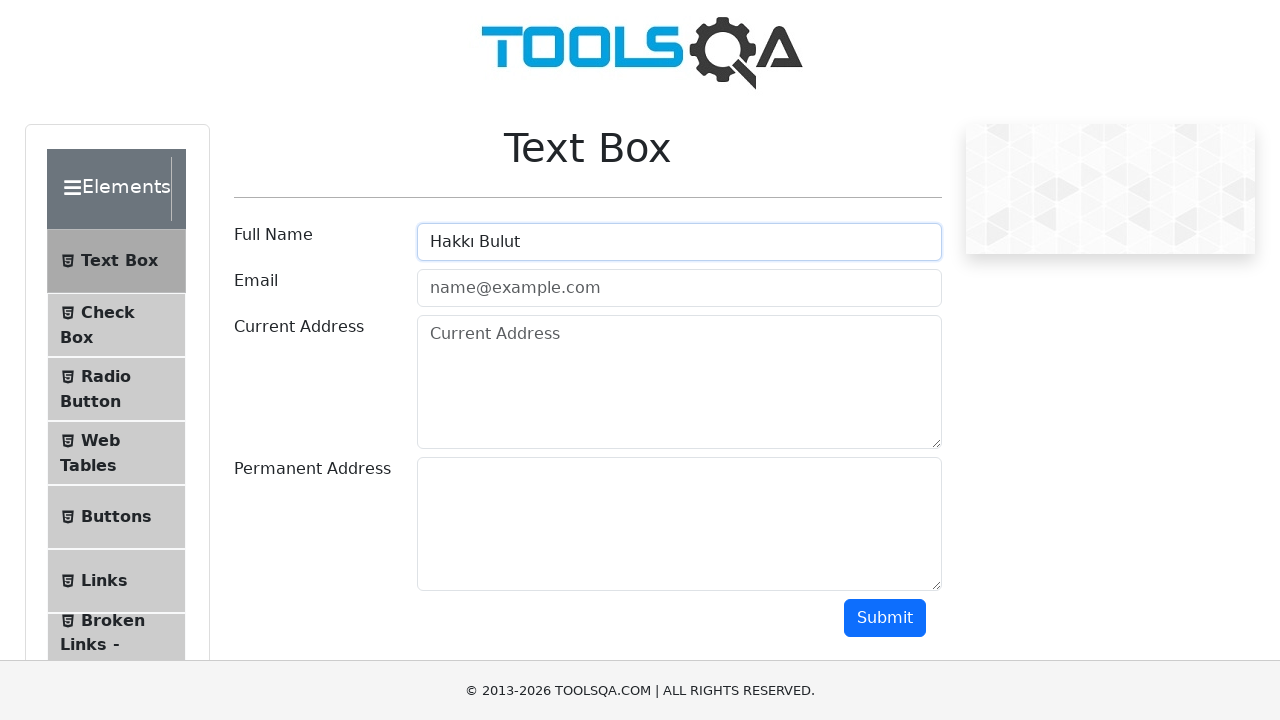

Filled email field with 'ahmetefe5531@gmail.com' on #userEmail
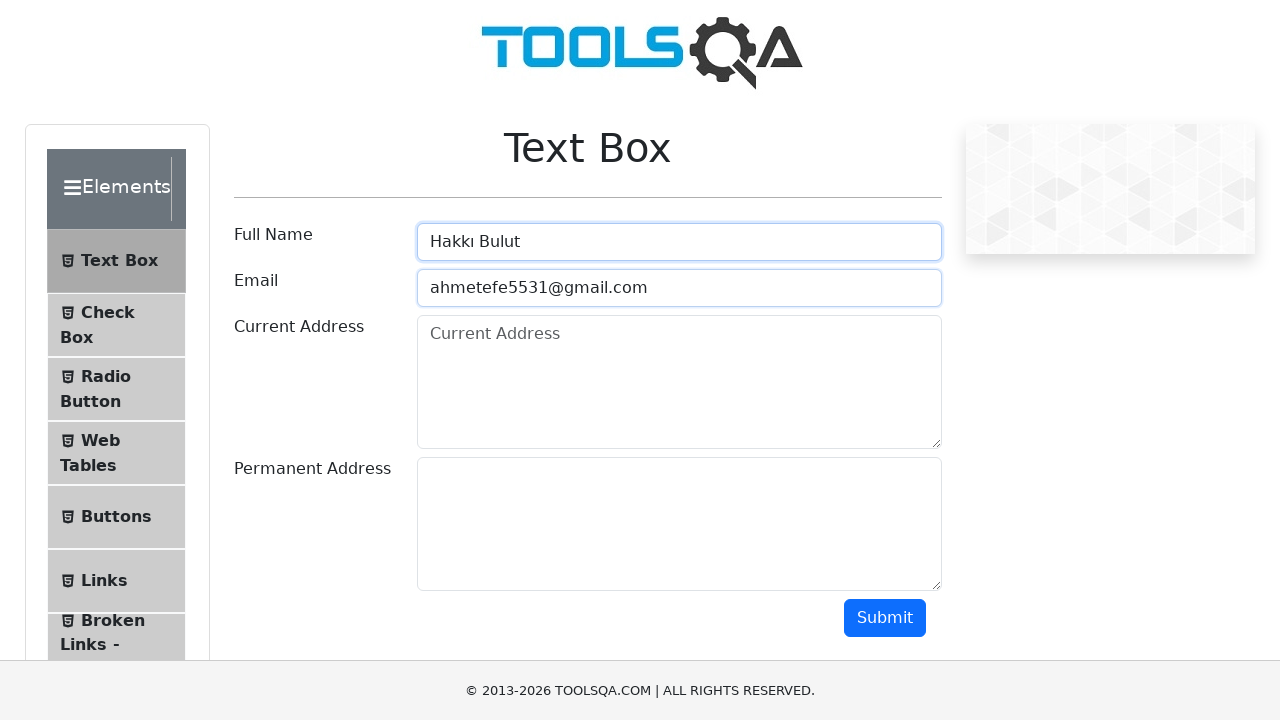

Filled current address field with 'İzmir yolu 3. kat' on #currentAddress
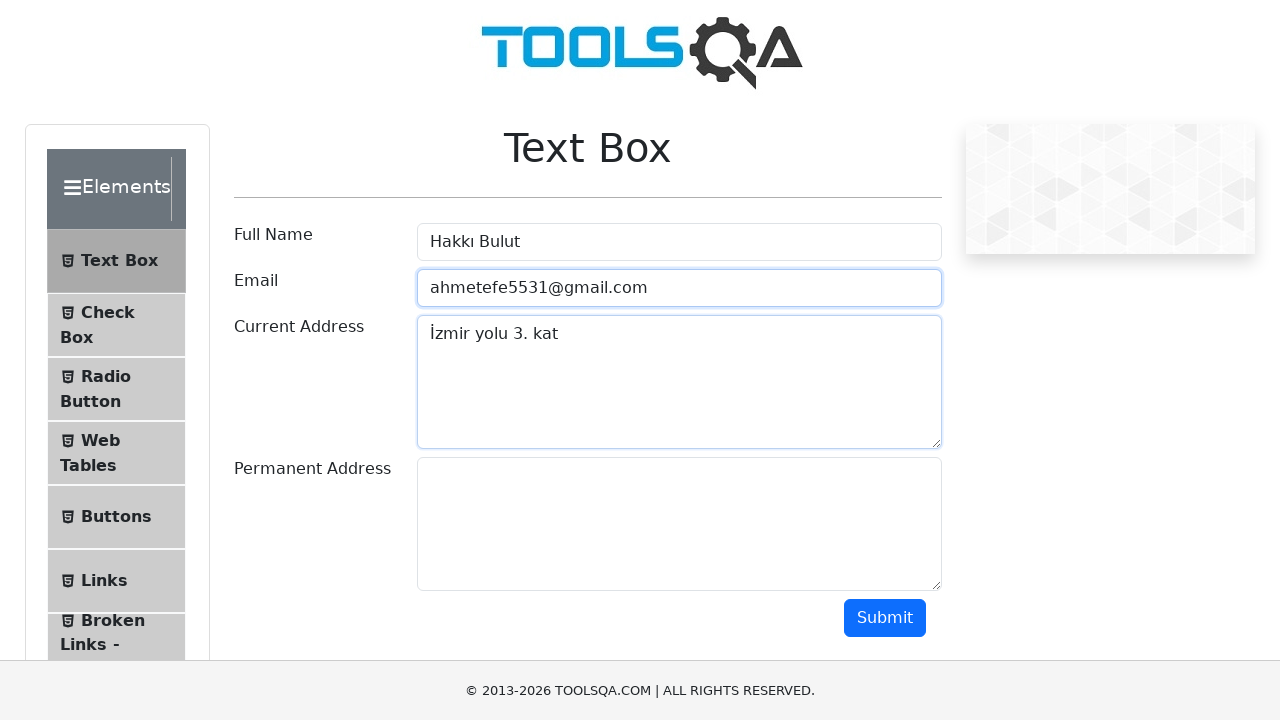

Filled permanent address field with 'İzmir yolu 3. kat' on #permanentAddress
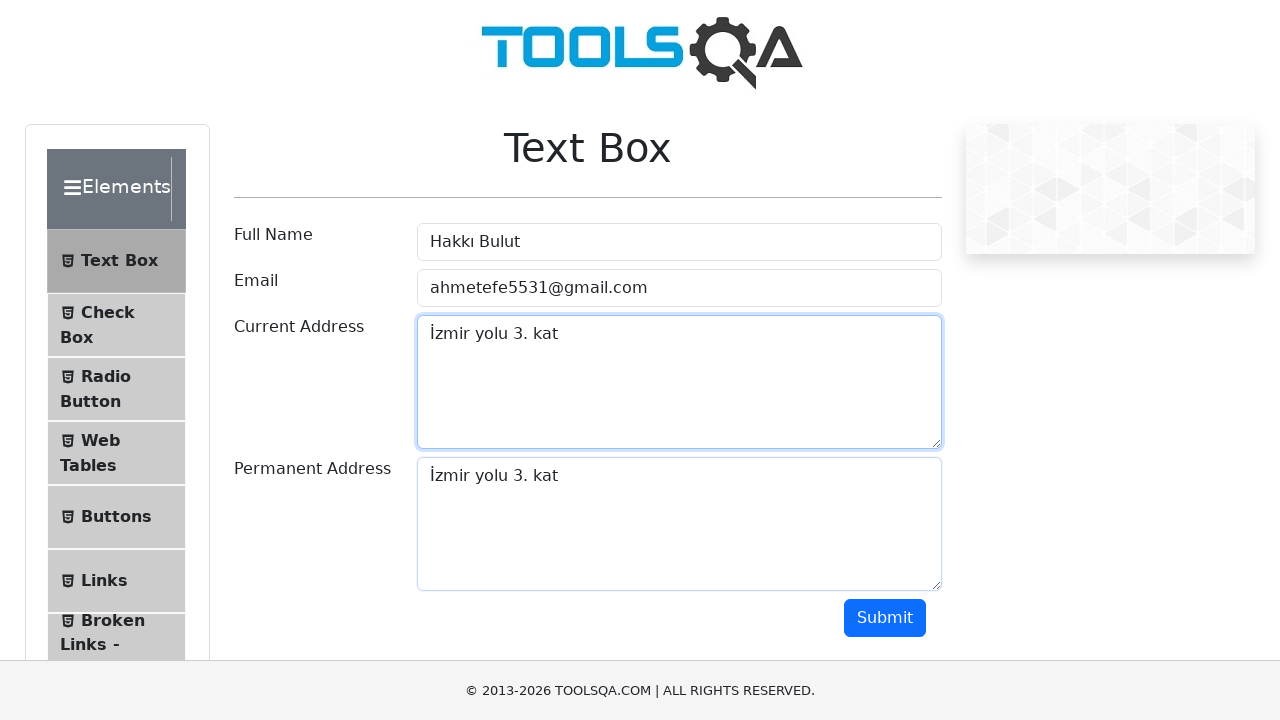

Clicked submit button to submit the form at (885, 618) on #submit
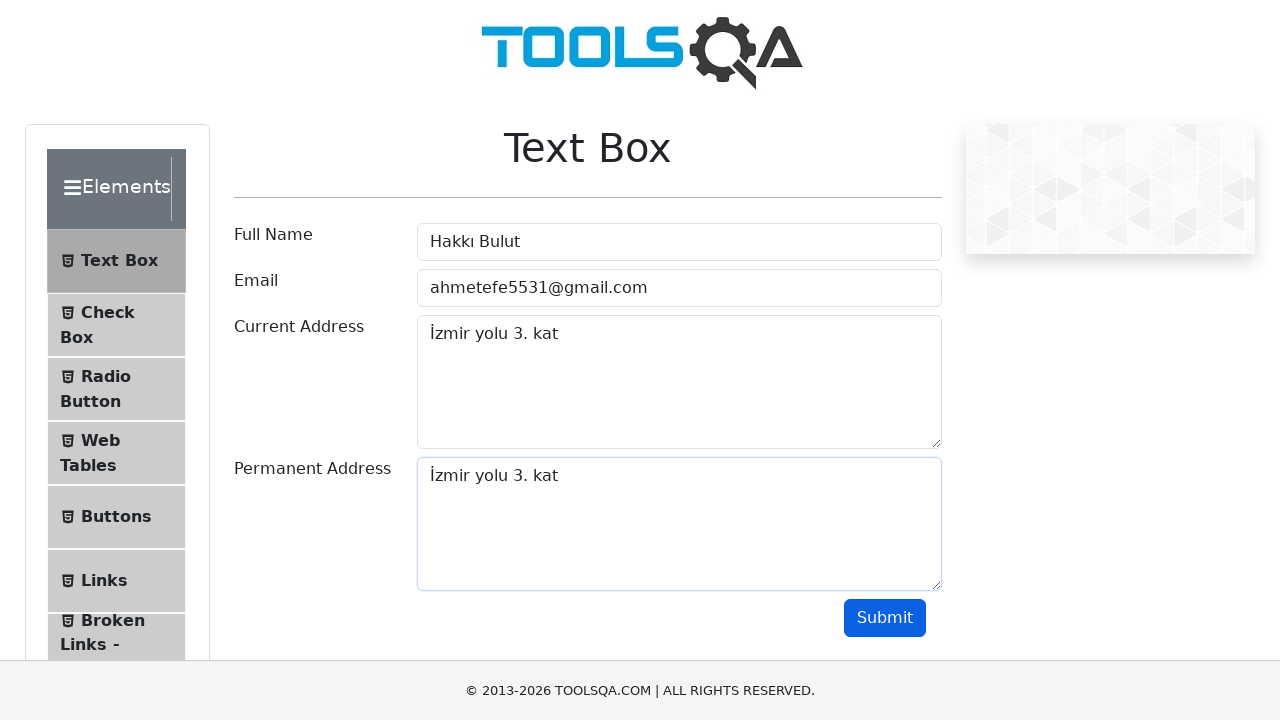

Form submission completed and output section is visible
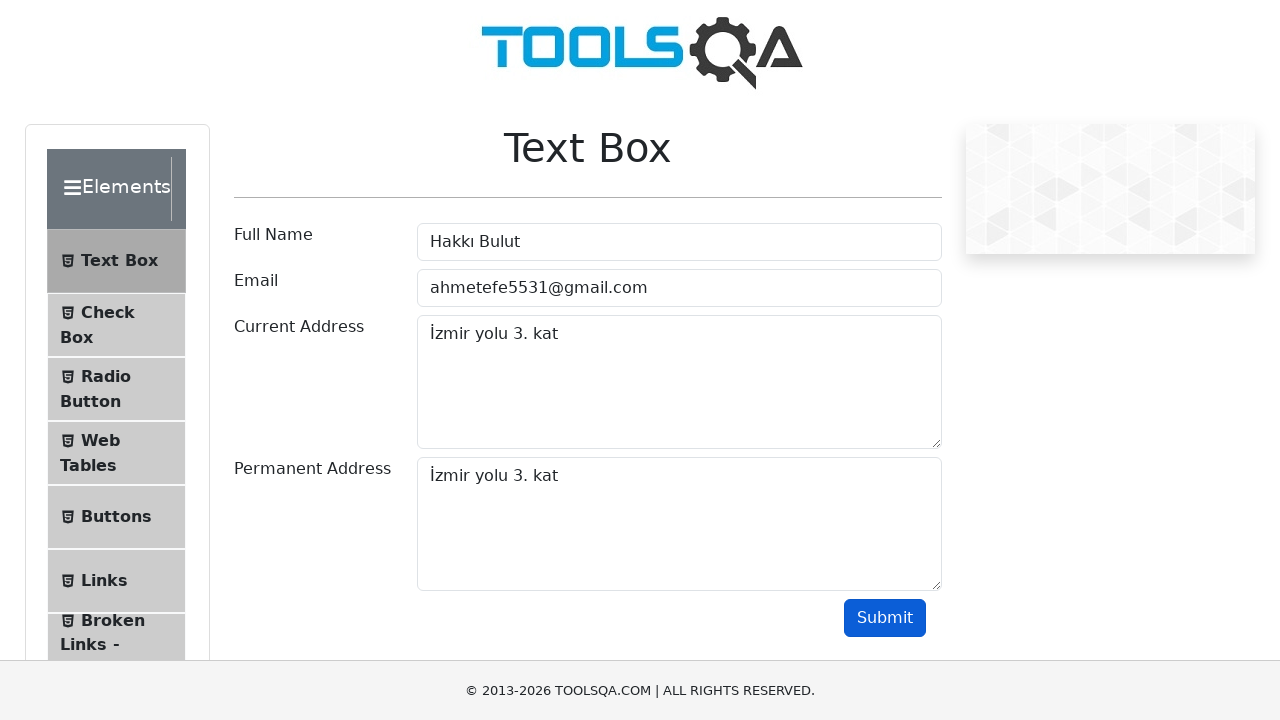

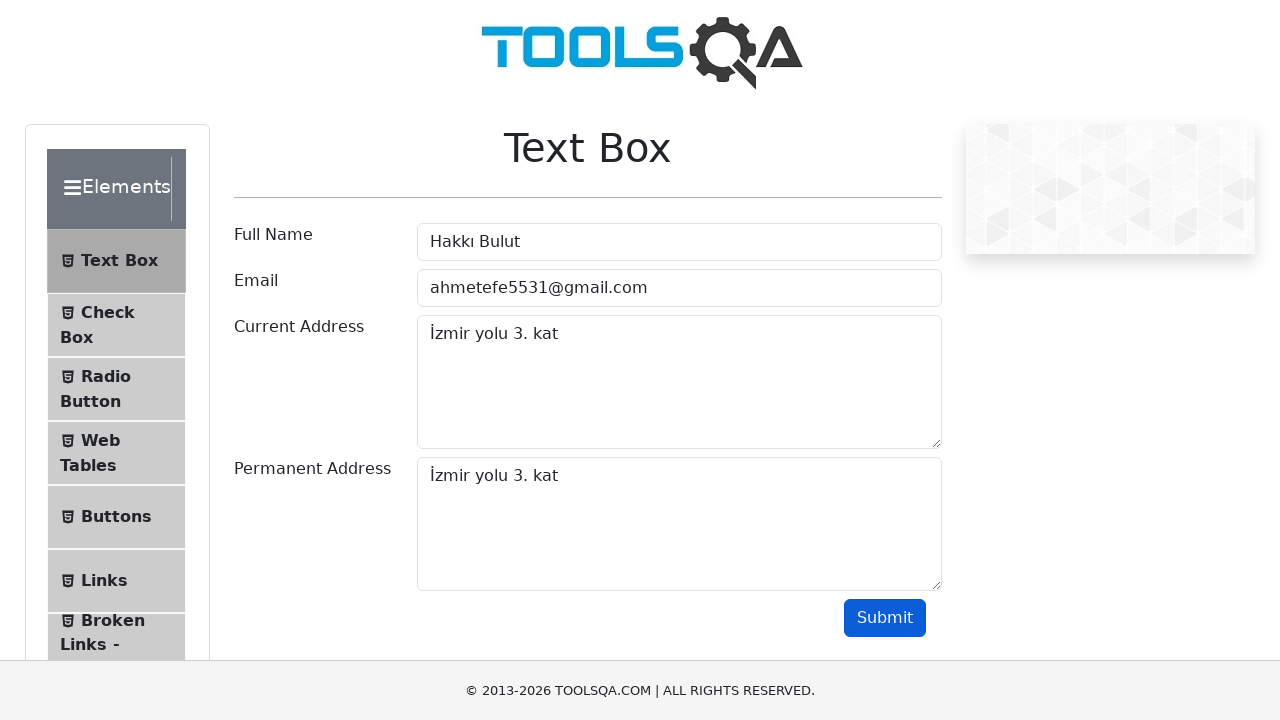